Tests mouse hover functionality on a button element

Starting URL: https://dgotlieb.github.io/RelativeLocator/index.html

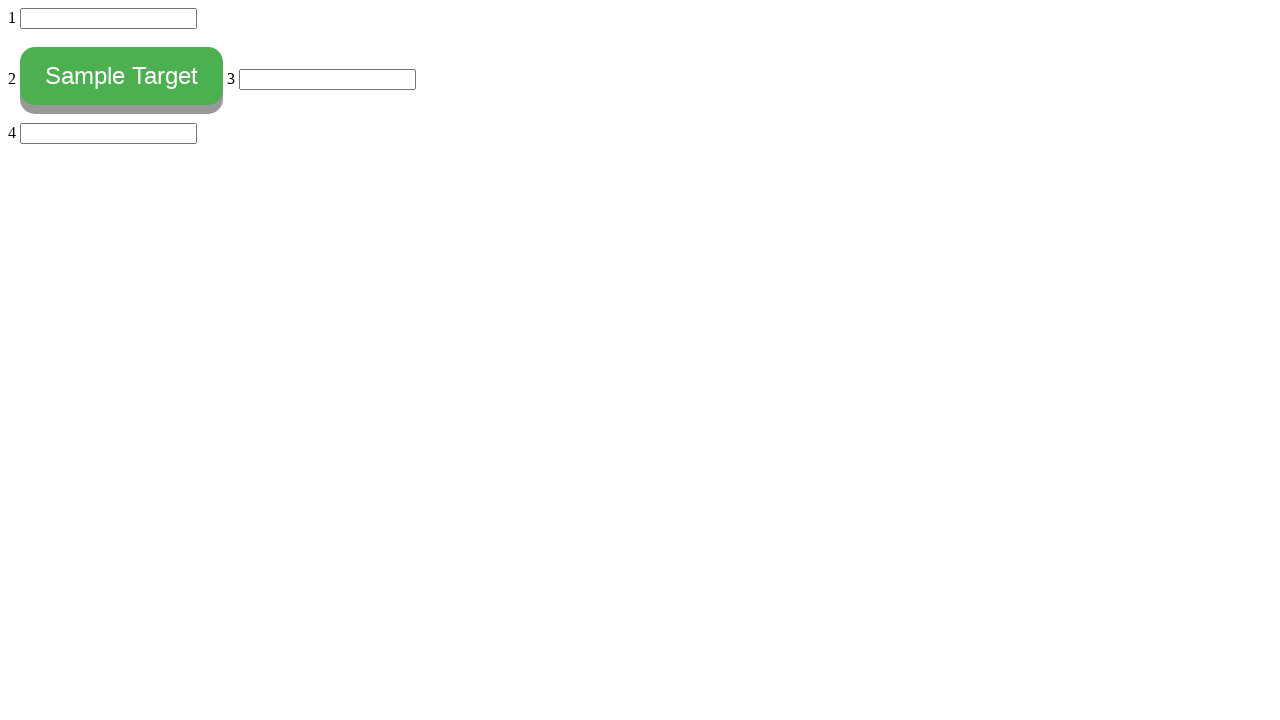

Hovered over button element with id 'myButton' at (122, 76) on #myButton
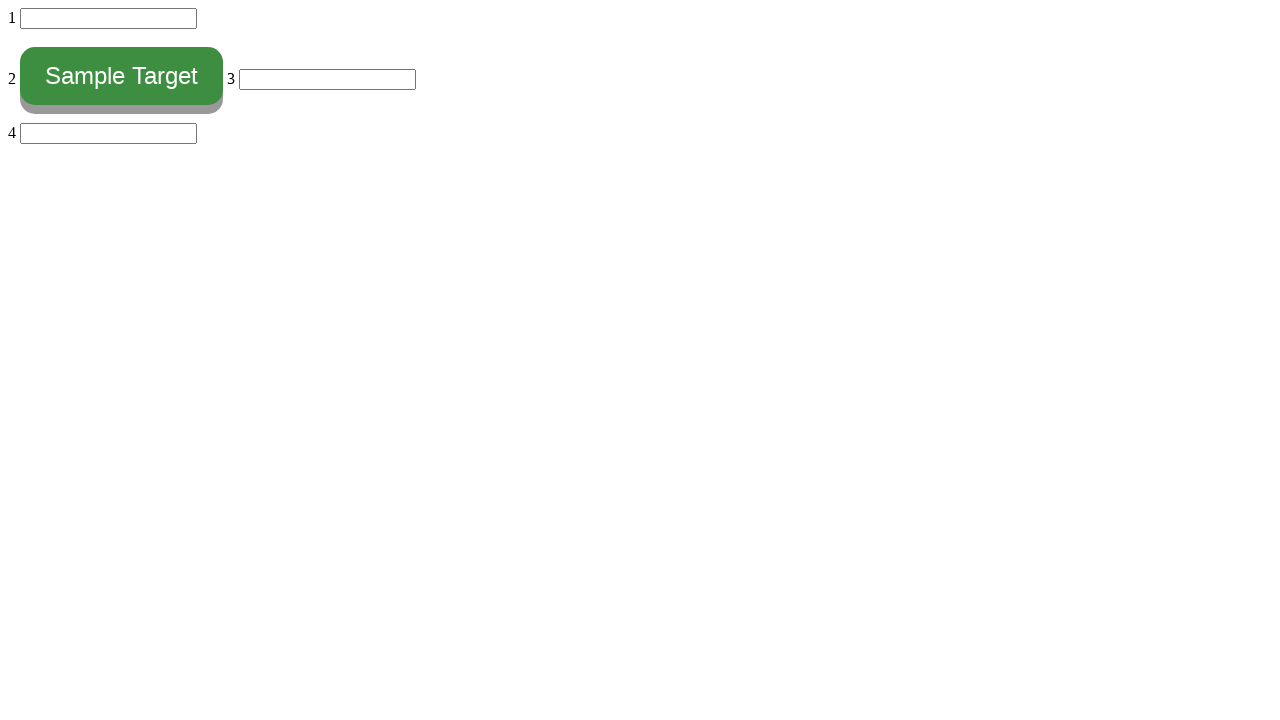

Clicked input element to remove focus at (108, 18) on input
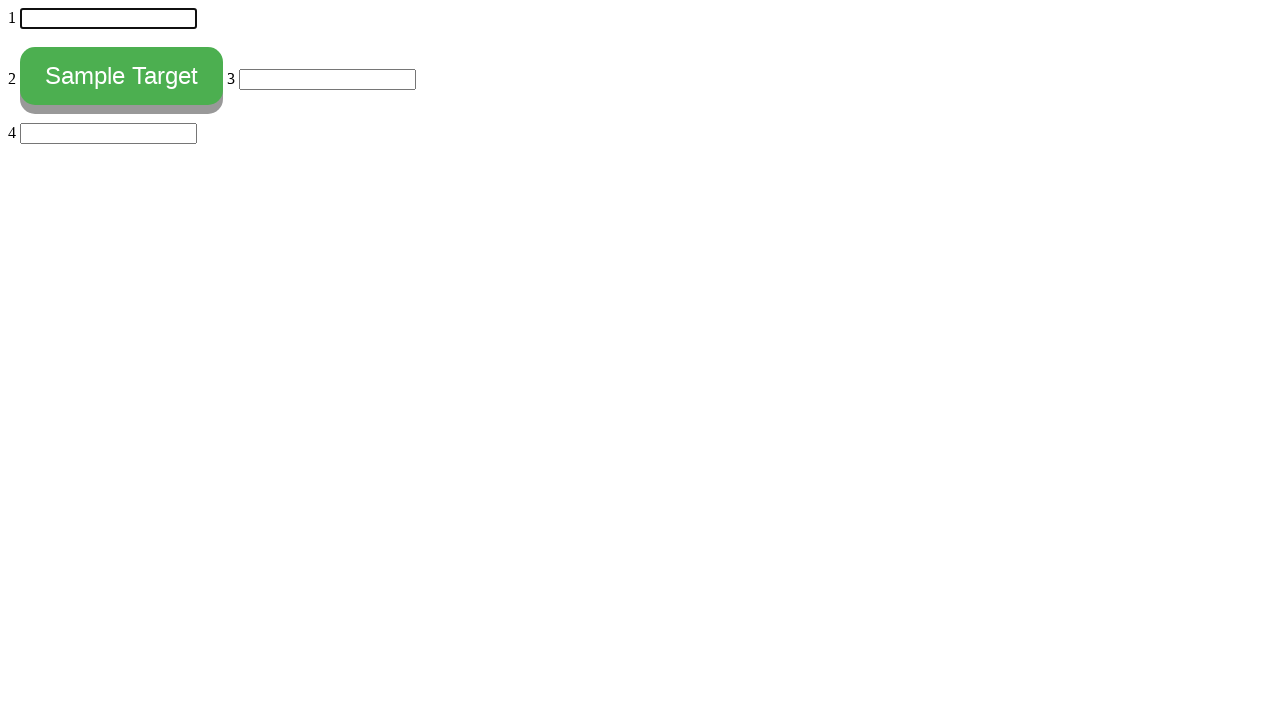

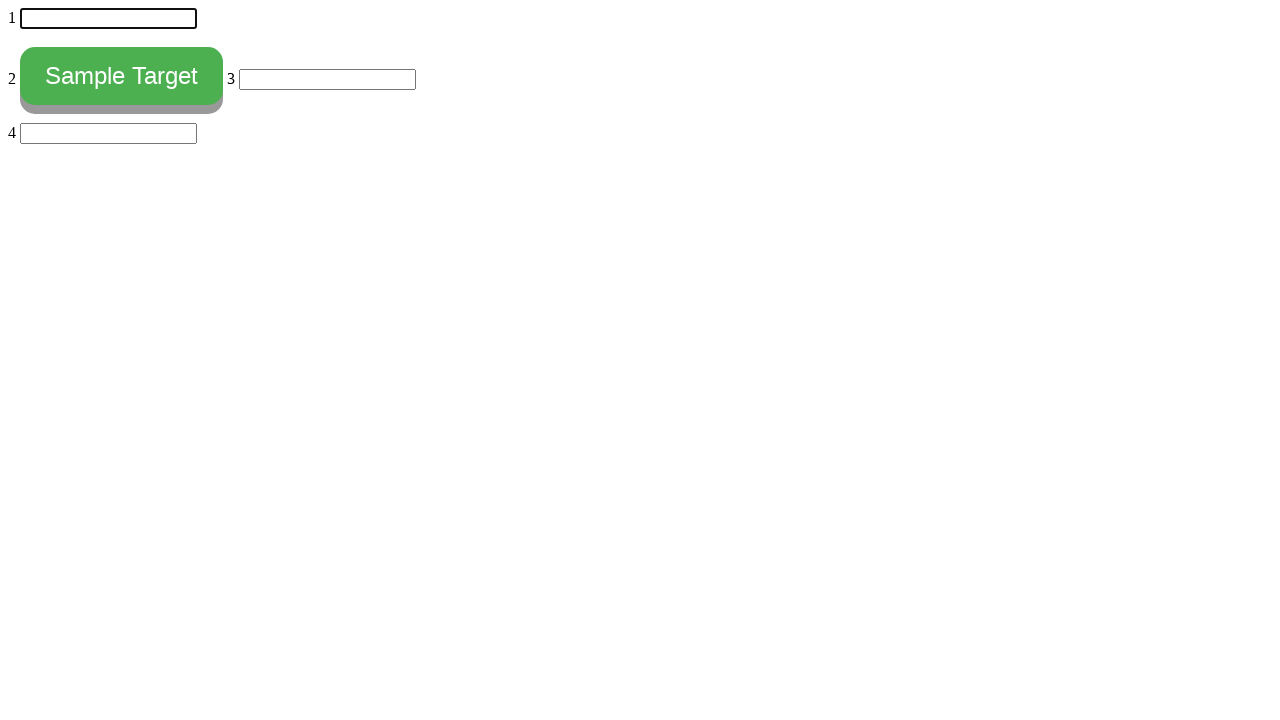